Tests double-click functionality by performing a double-click on a button and verifying the displayed message

Starting URL: https://demoqa.com/buttons

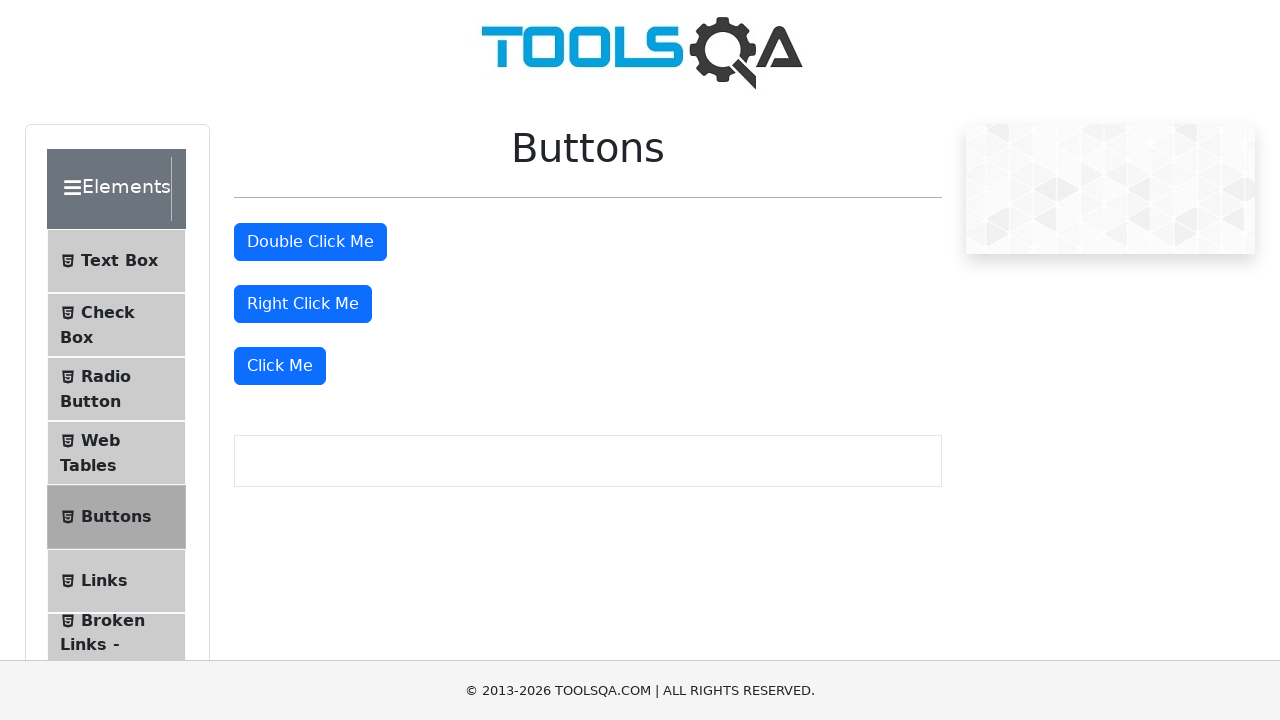

Double-clicked the double-click button at (310, 242) on xpath=//button[@id='doubleClickBtn']
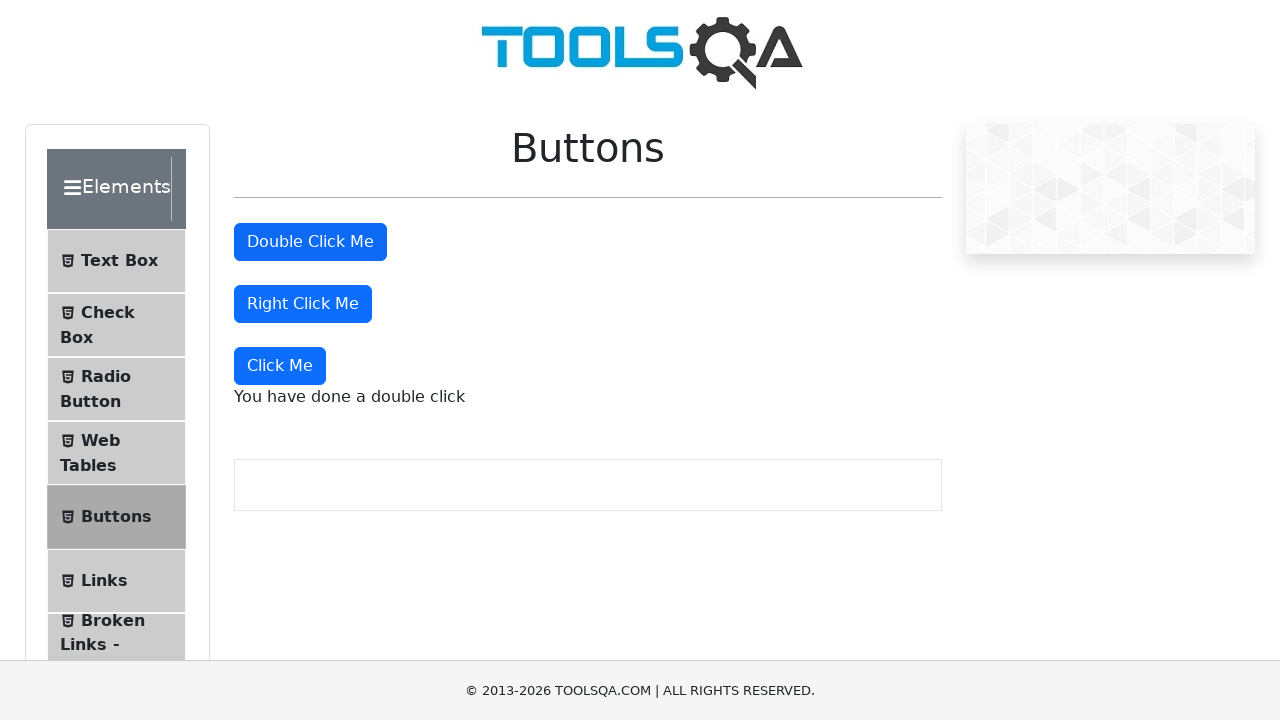

Double-click message element appeared
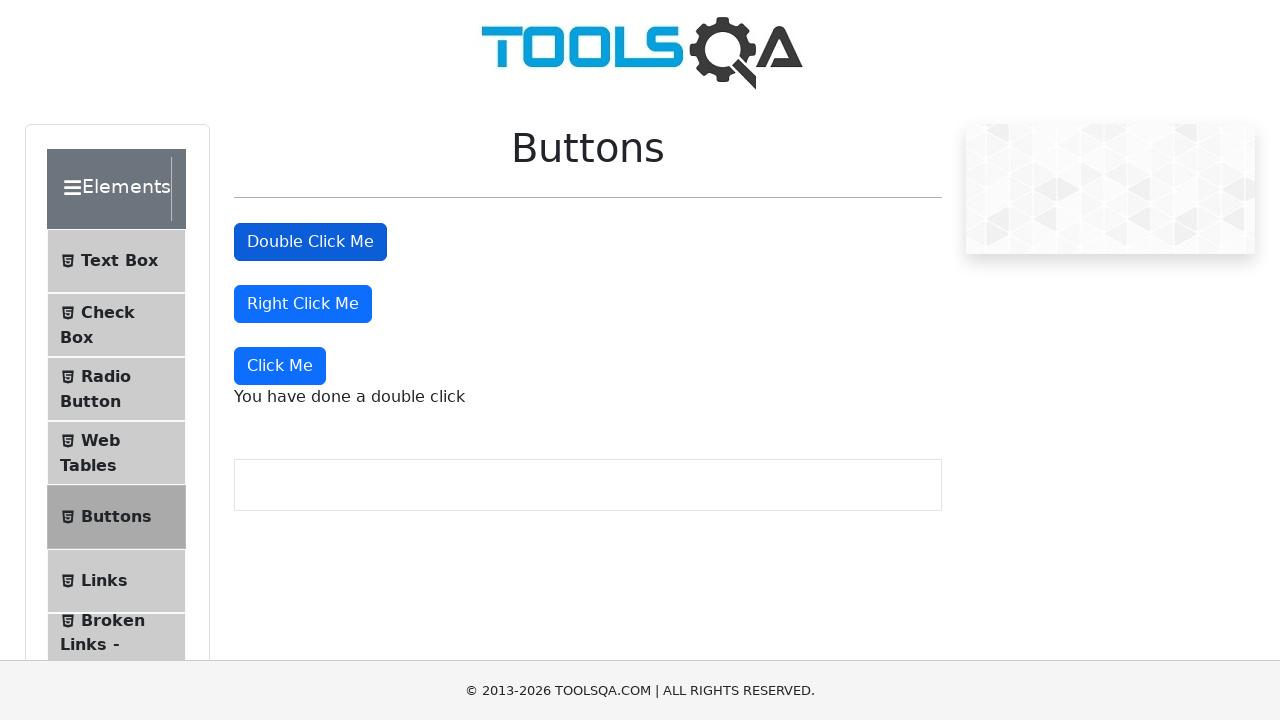

Retrieved double-click message text: 'You have done a double click'
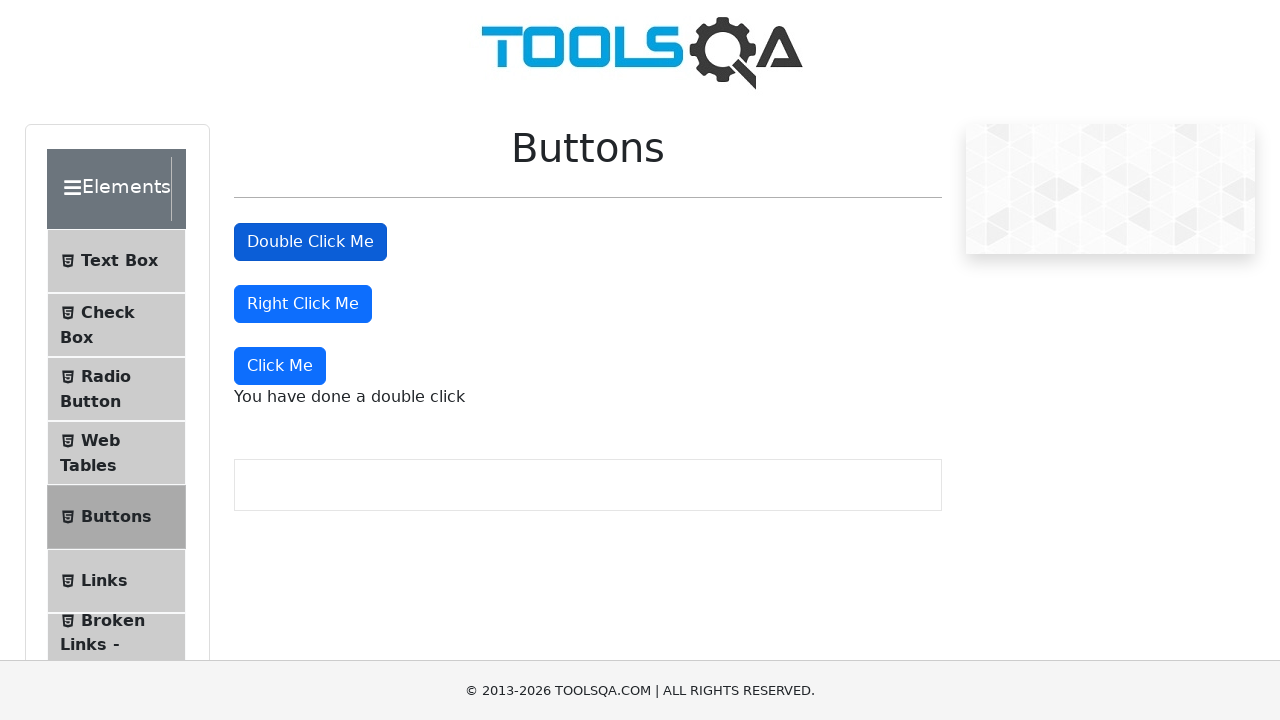

Verified that the message 'You have done a double click' is displayed
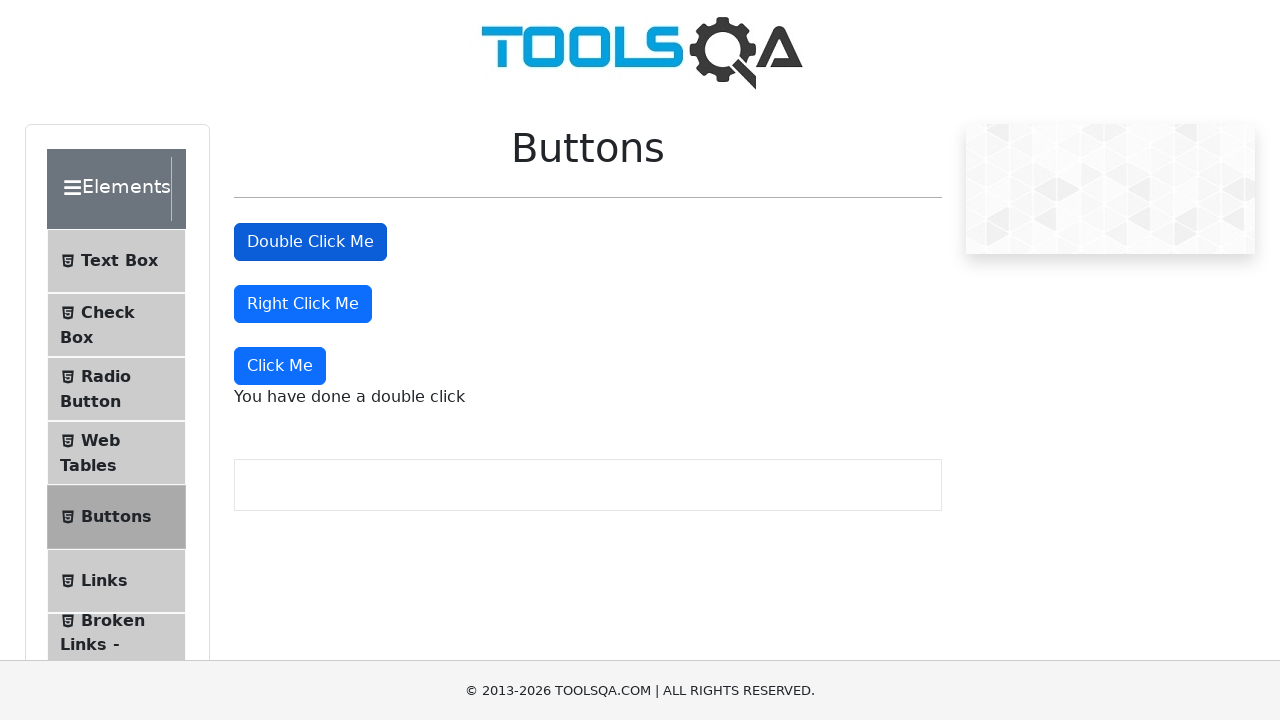

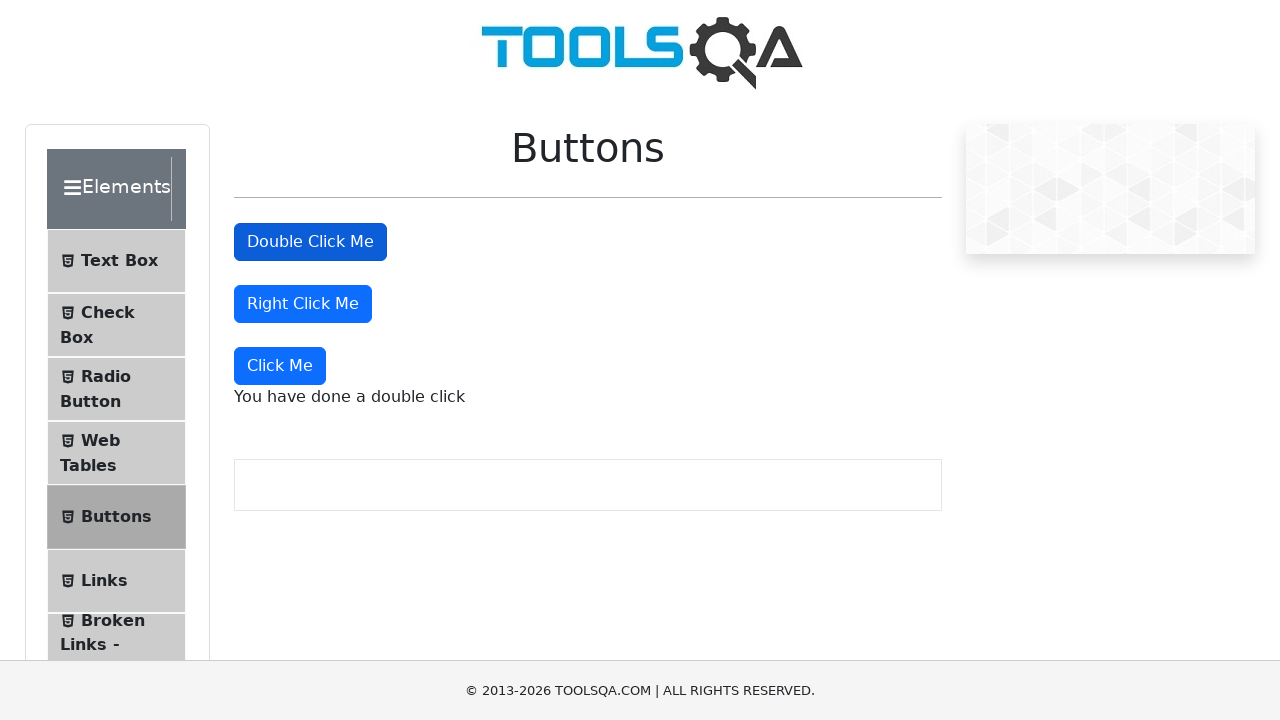